Tests a vegetable/grocery shopping page by searching for items containing "ca", verifying product counts, clicking on a specific product (Carrot), adding items to cart, and iterating through products to add Cashews to cart.

Starting URL: https://rahulshettyacademy.com/seleniumPractise/#/

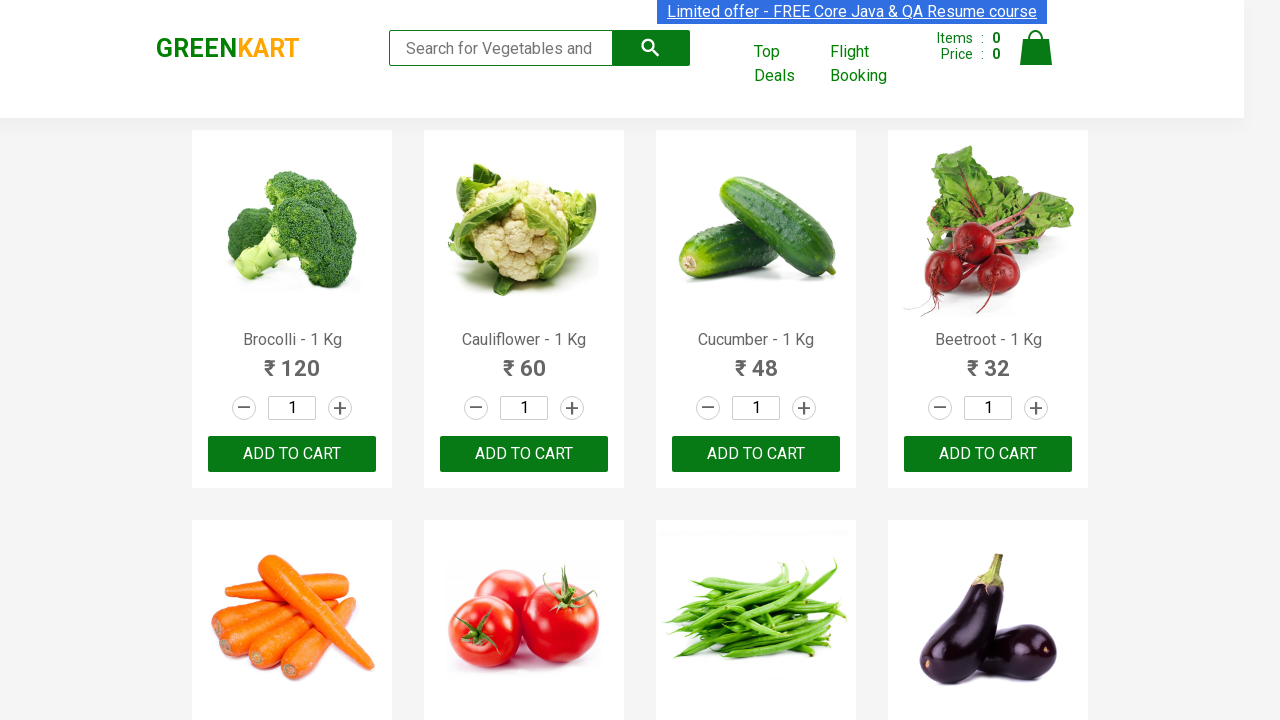

Typed 'ca' in the search box to filter products on .search-keyword
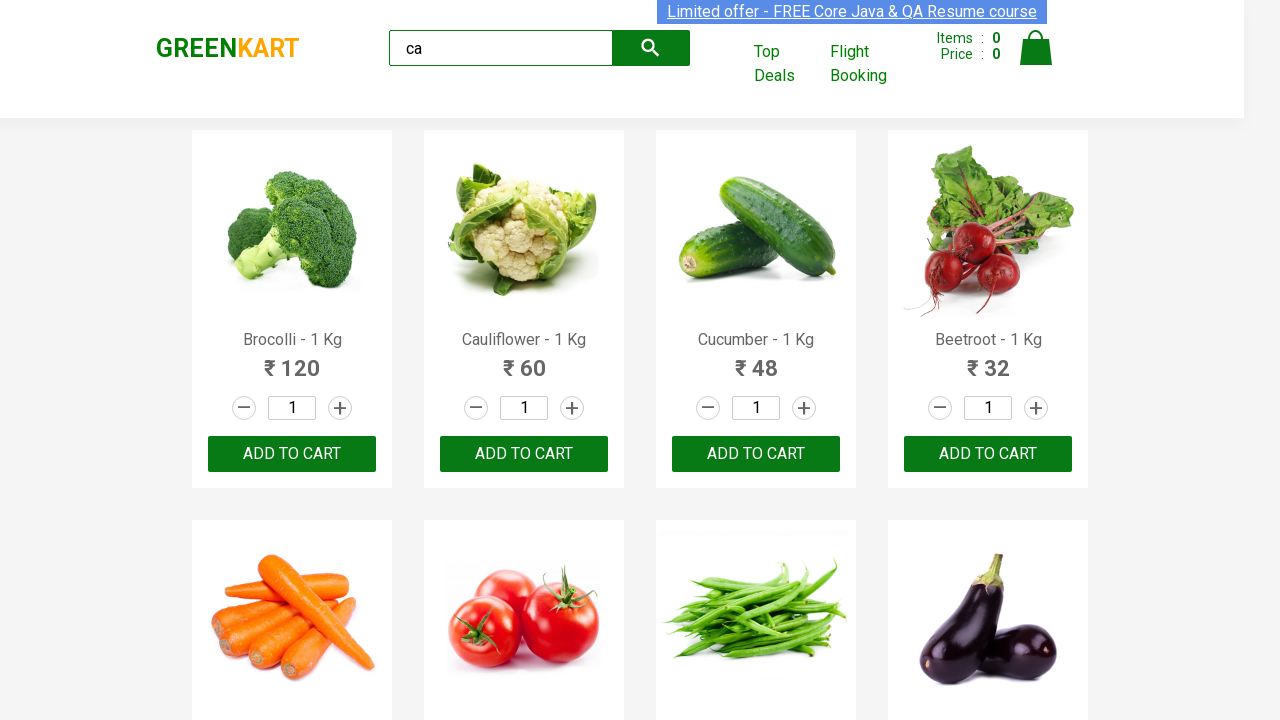

Waited for search results to load
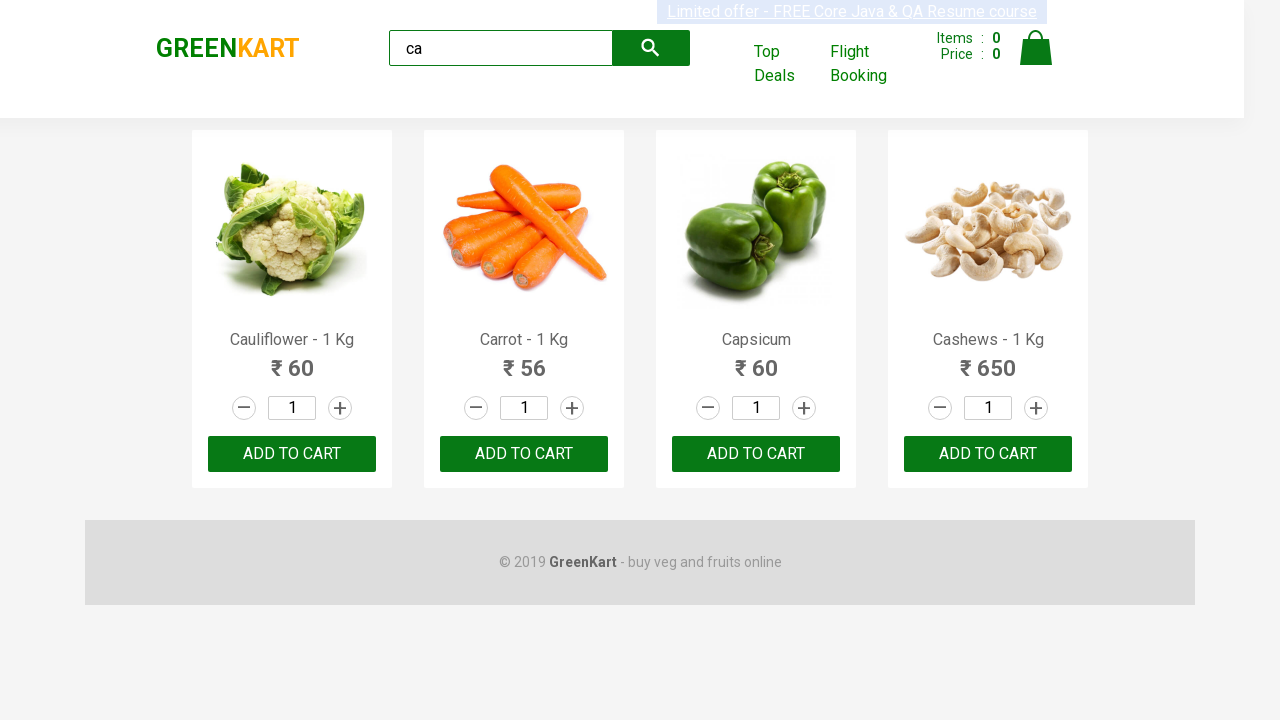

Verified that product elements are present
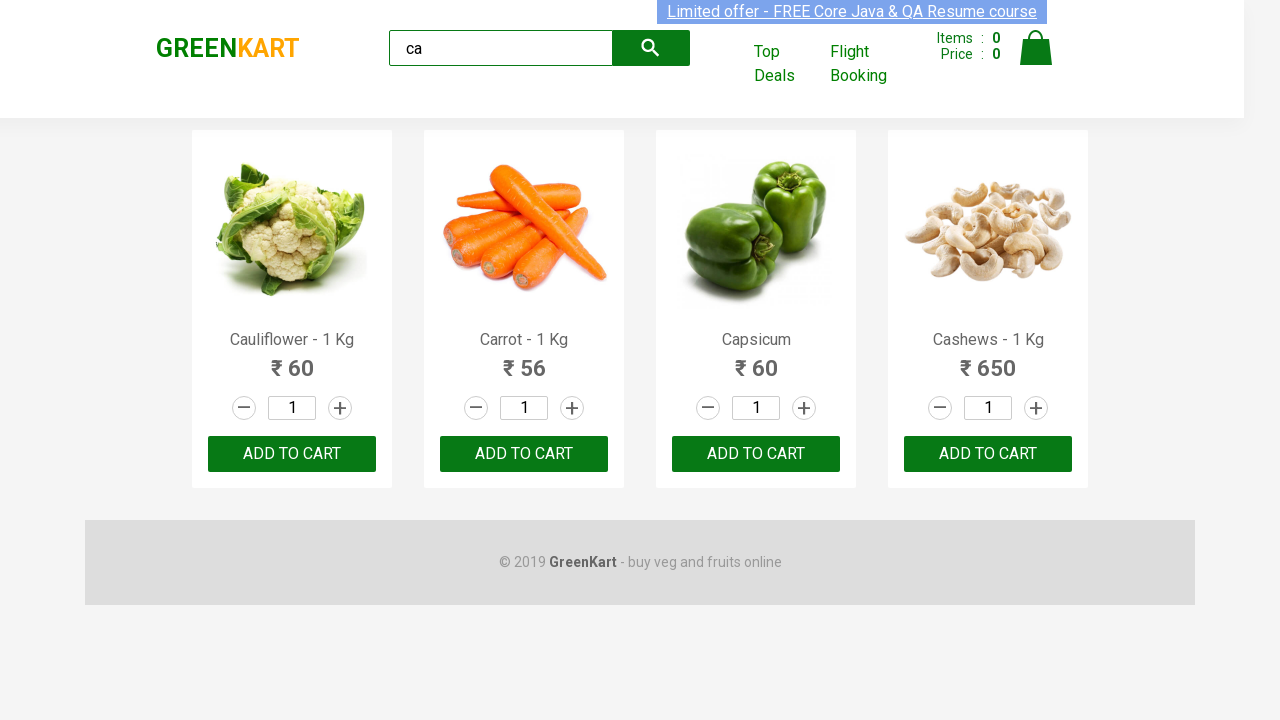

Clicked on the Carrot product at (524, 340) on .products .product .product-name >> internal:has-text="Carrot"i
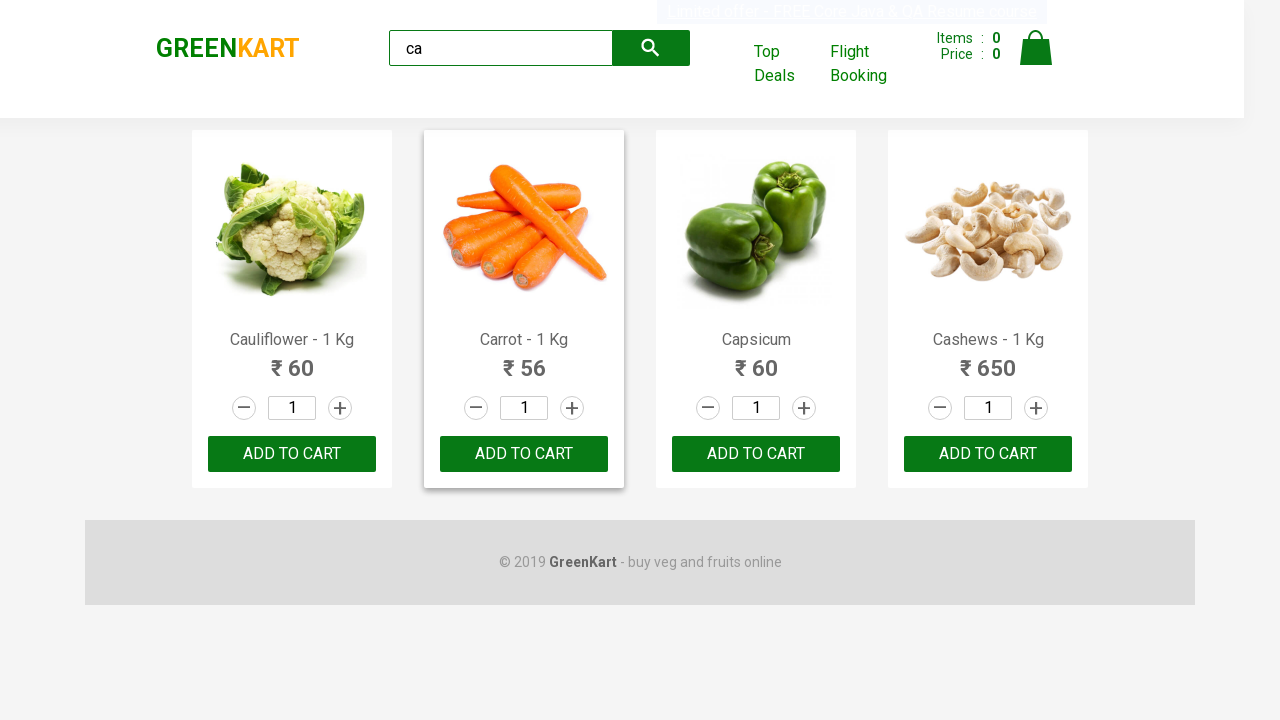

Clicked ADD TO CART button on the third product at (756, 454) on .products .product >> nth=2 >> text=ADD TO CART
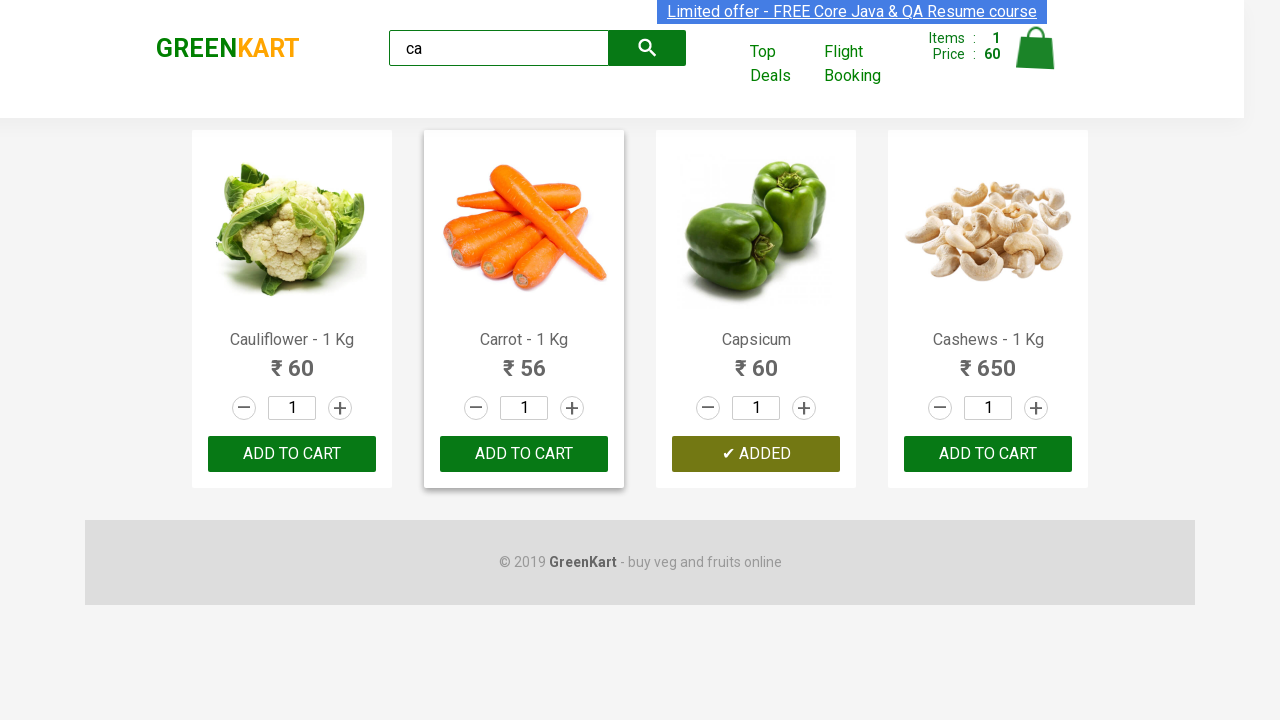

Found and clicked ADD TO CART button for Cashews product at (988, 454) on .products .product >> nth=3 >> button
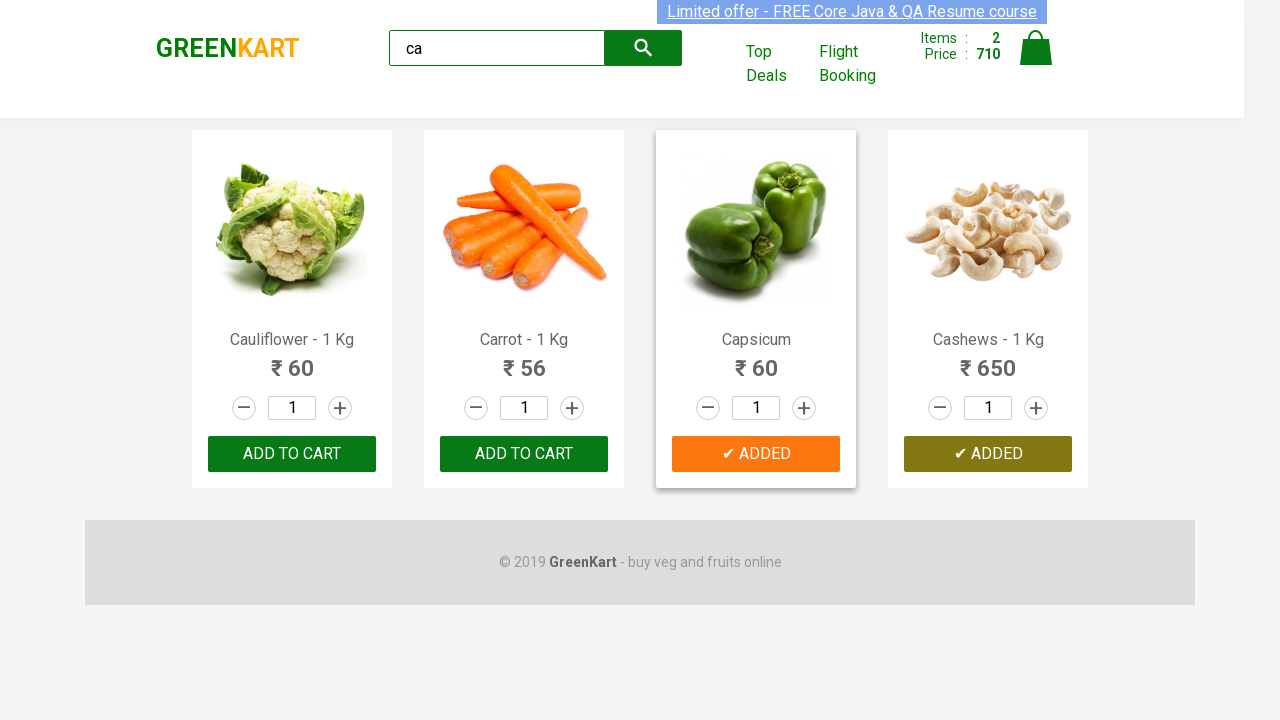

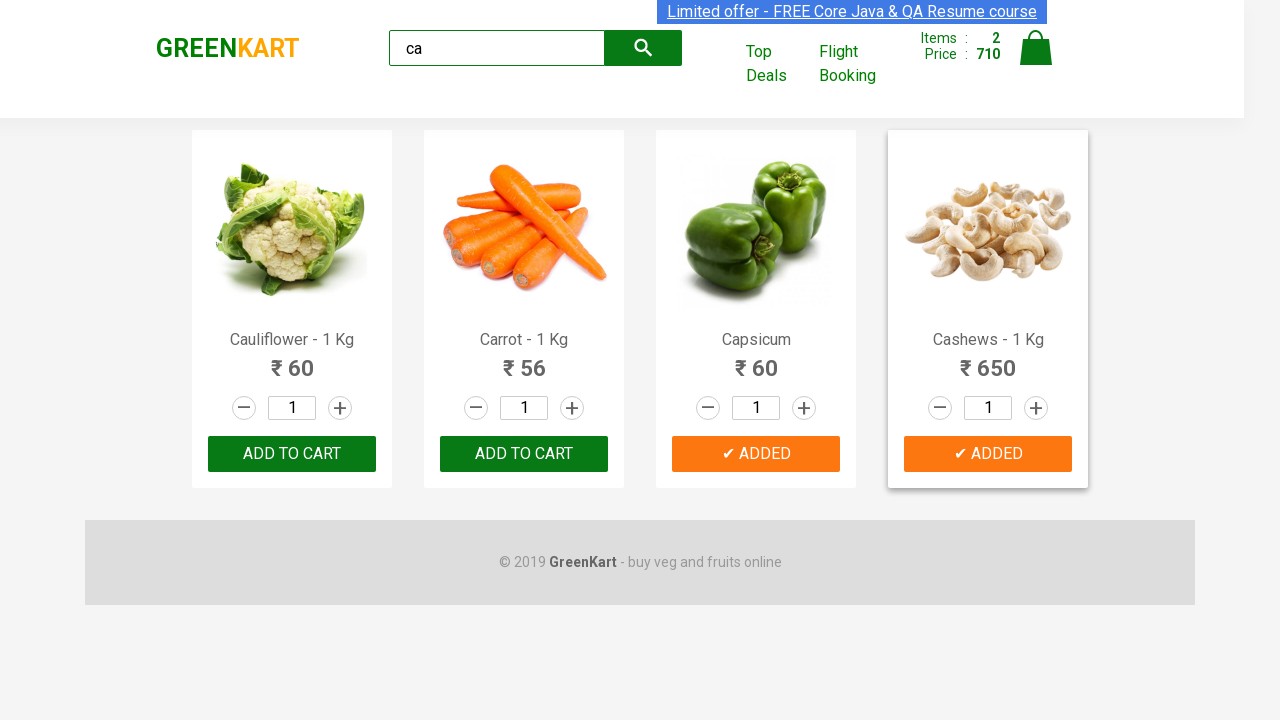